Navigates to W3Schools HTML tables tutorial page and verifies that the customers table is present with headers and data rows

Starting URL: https://www.w3schools.com/html/html_tables.asp

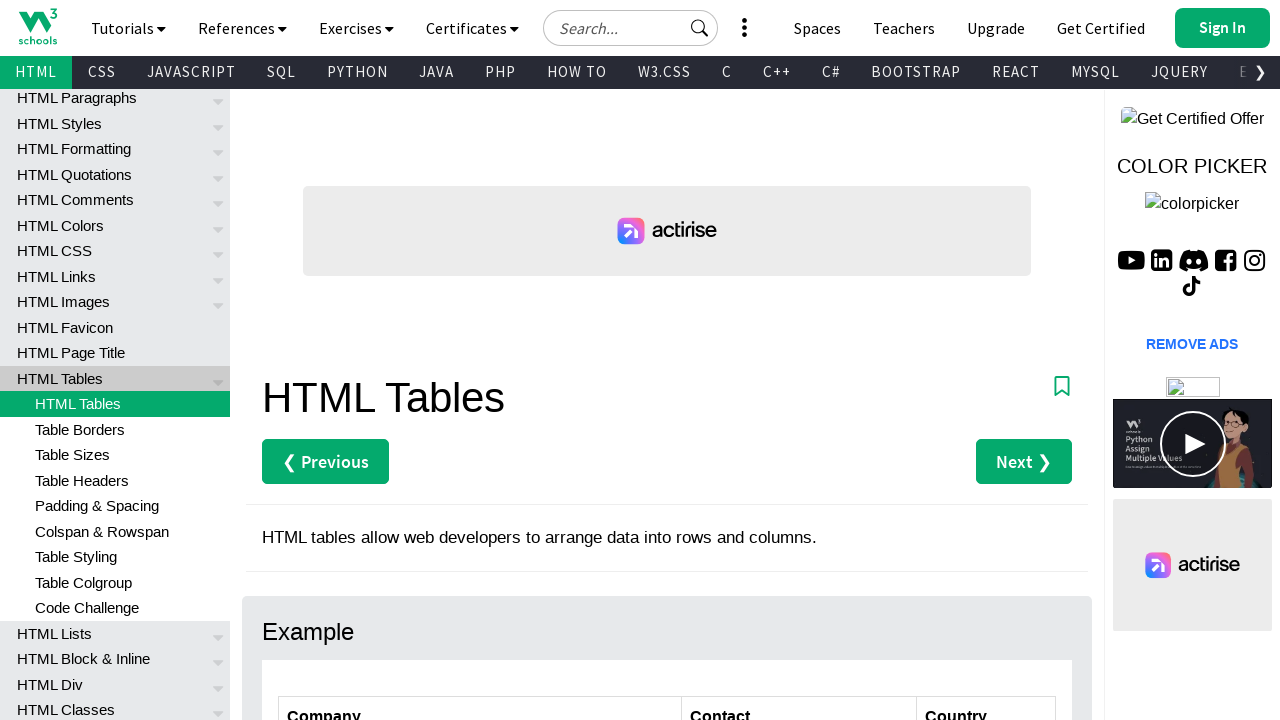

Navigated to W3Schools HTML tables tutorial page
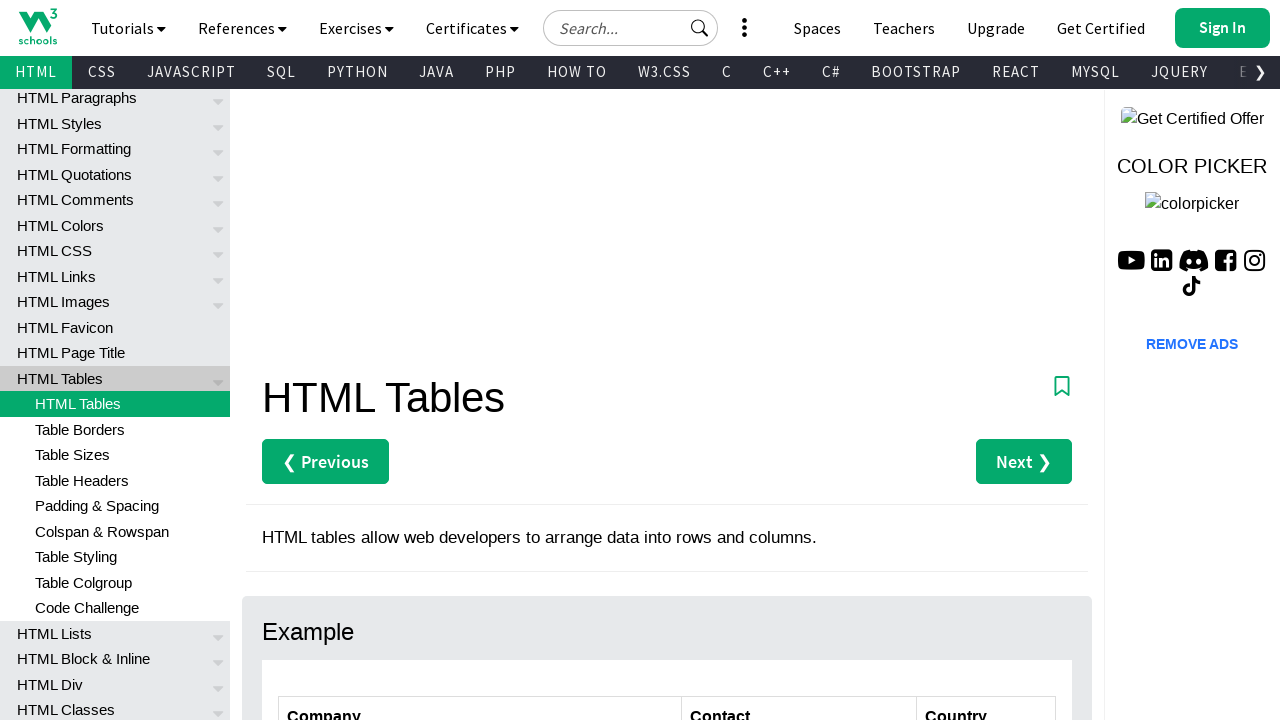

Customers table is now visible
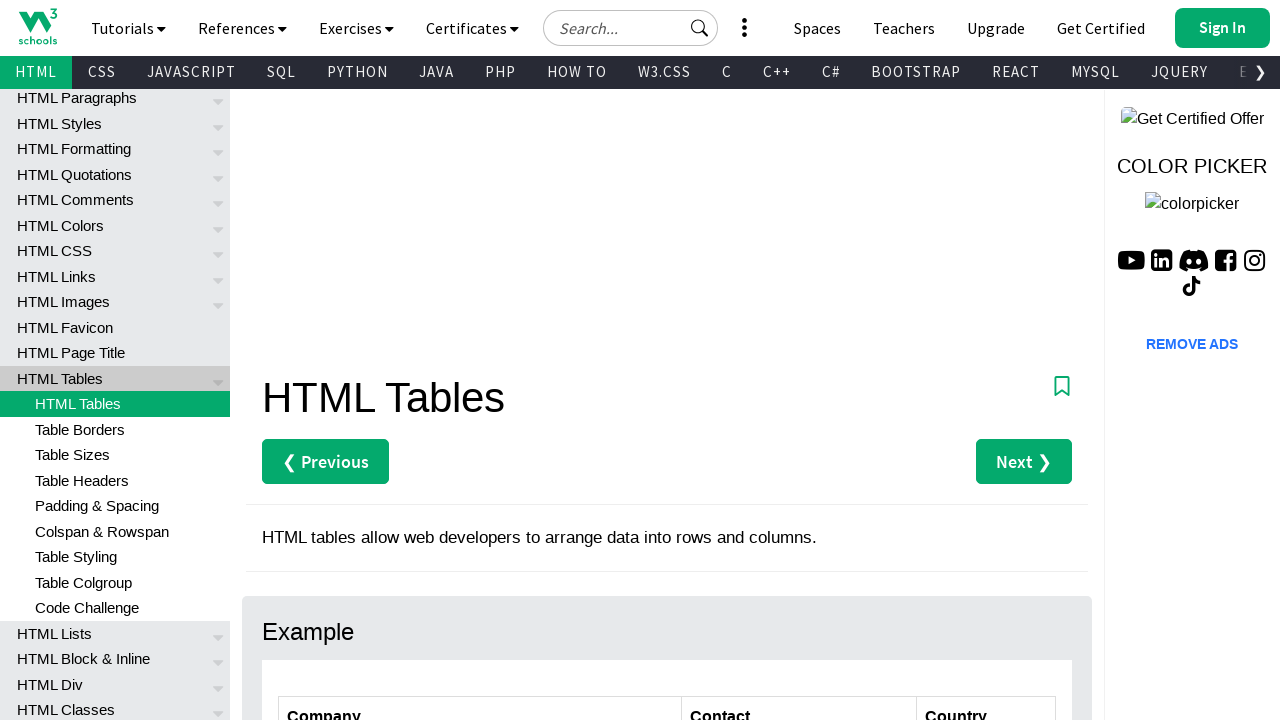

Table headers are present in the customers table
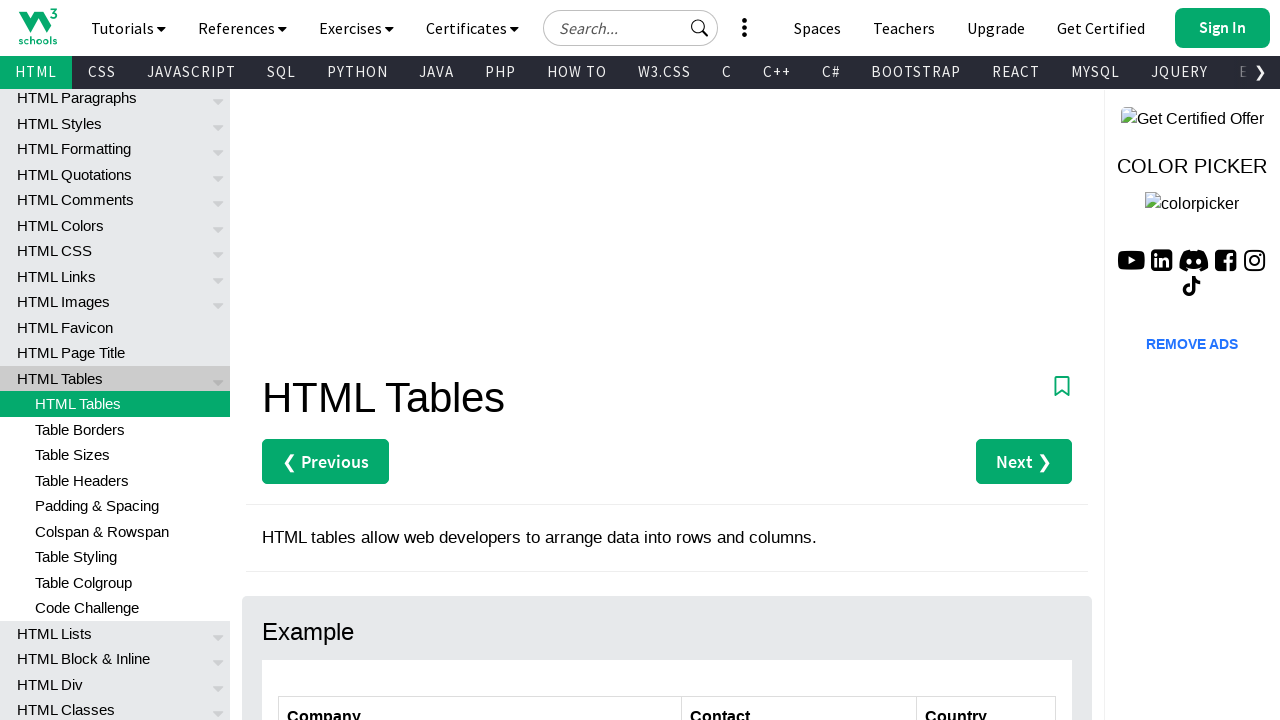

Table data rows are present in the customers table
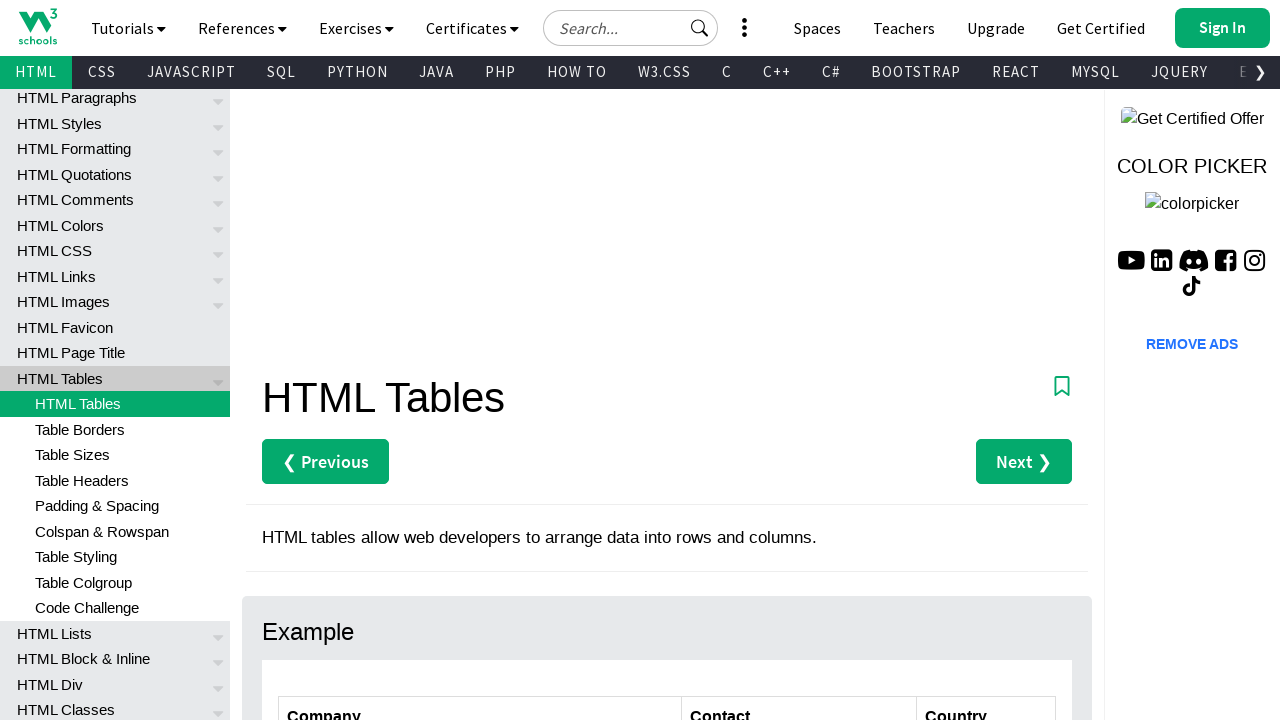

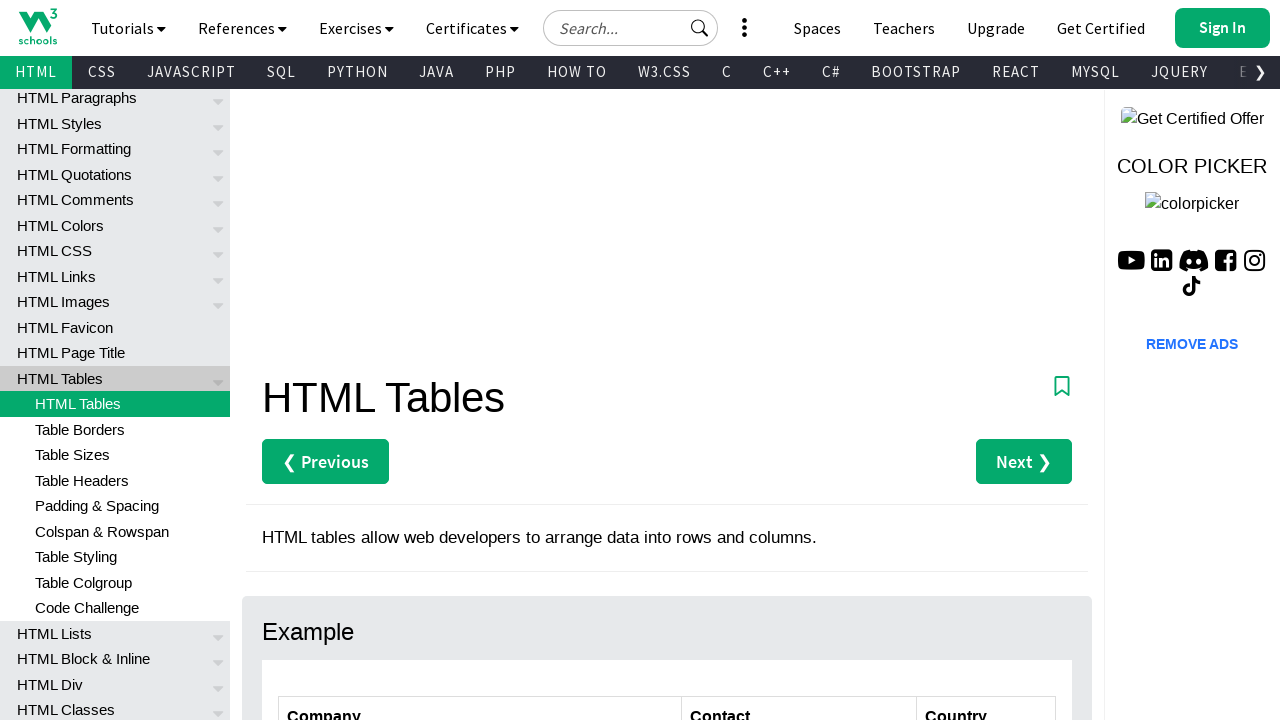